Tests the Add Elements functionality by clicking the "Add Element" button to add a new element to the page

Starting URL: https://the-internet.herokuapp.com/add_remove_elements/

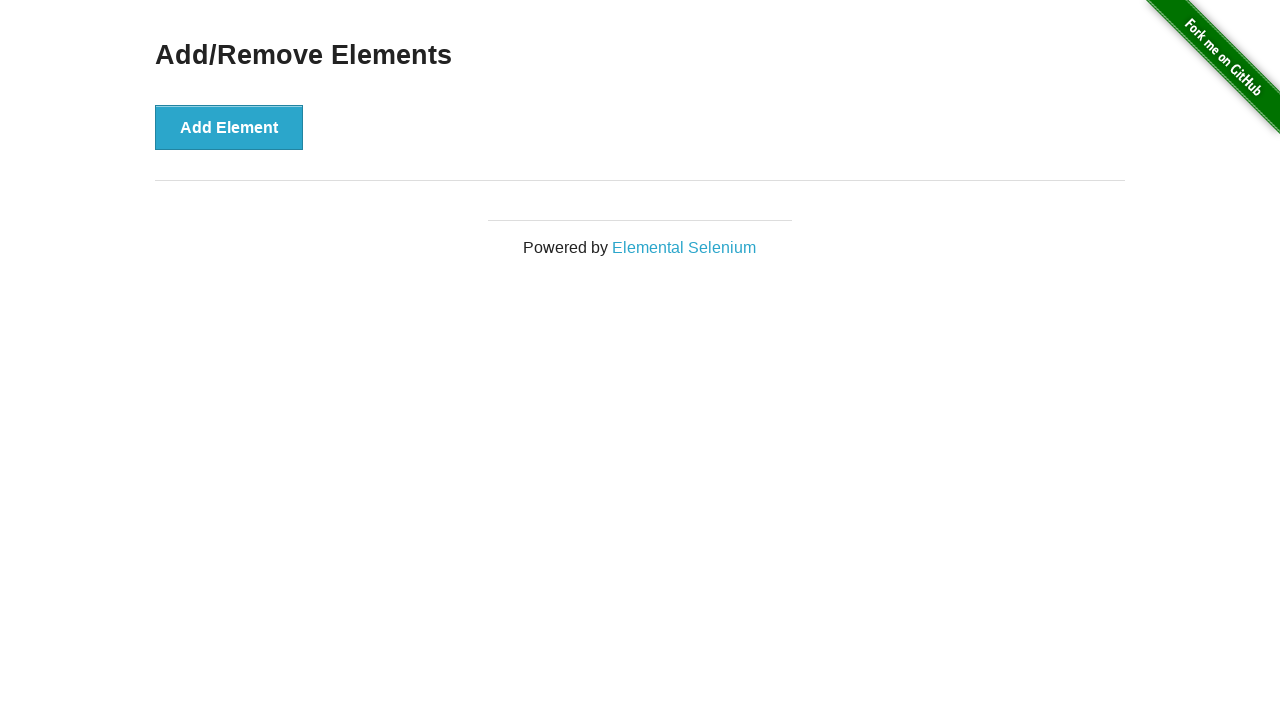

Clicked the 'Add Element' button to add a new element to the page at (229, 127) on #content > div > button
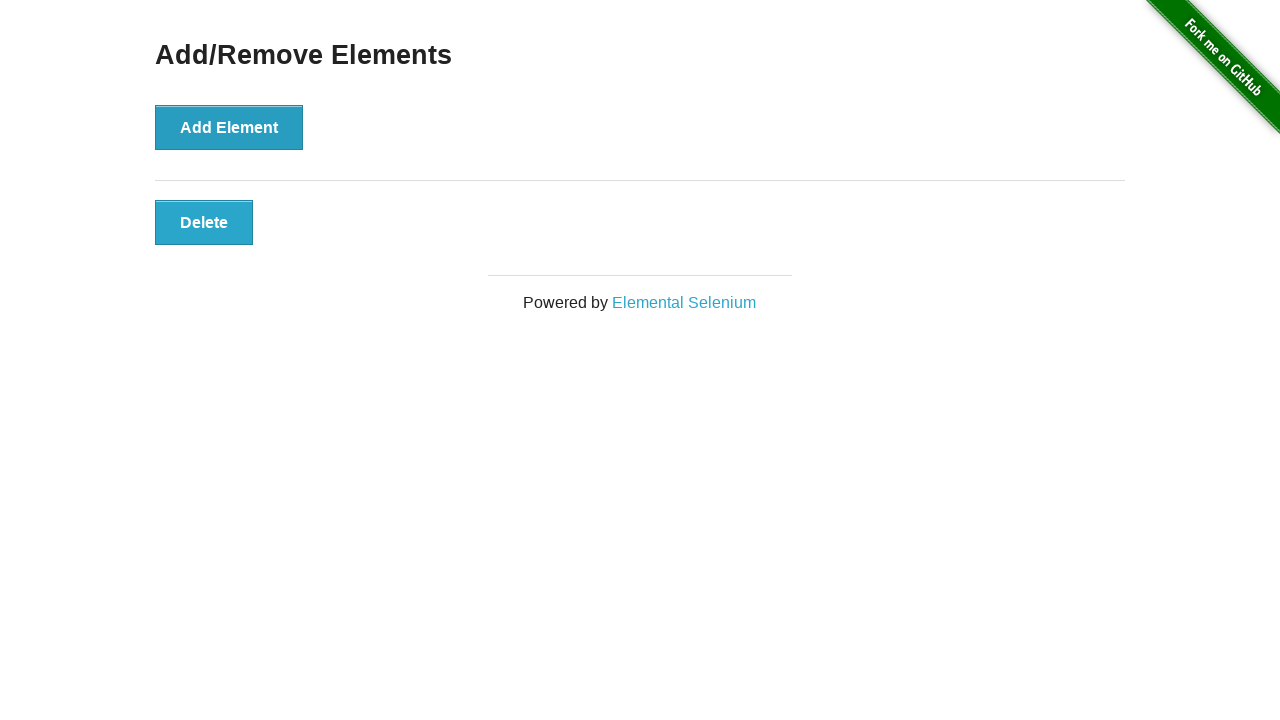

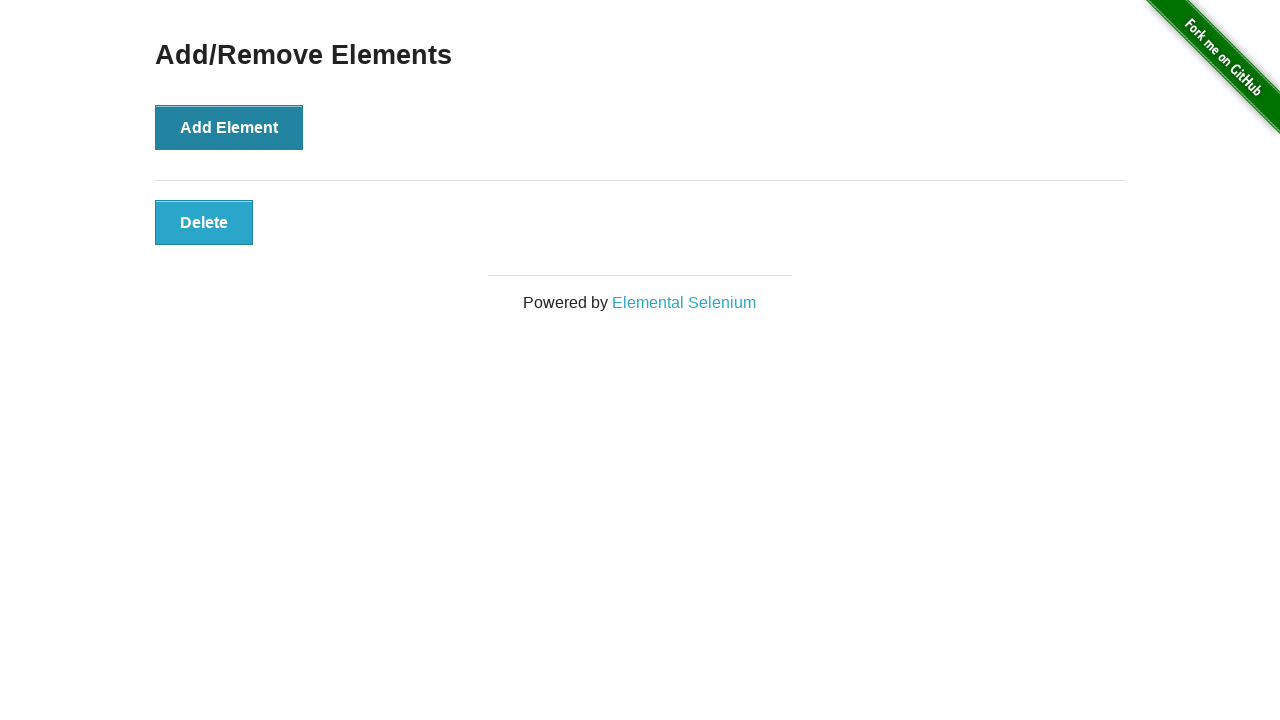